Tests browser window handling by clicking buttons to open new tabs and windows, switching to them, and closing them. Verifies the ability to manage multiple browser contexts.

Starting URL: https://demoqa.com/browser-windows

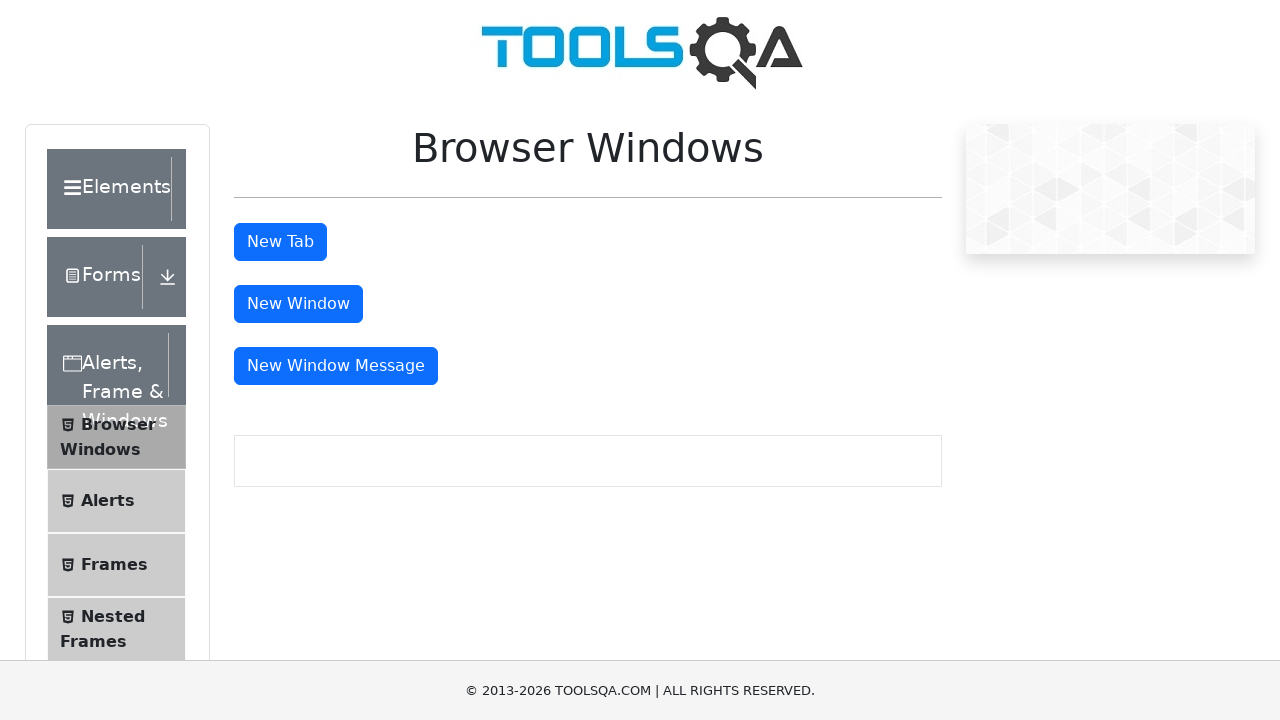

Clicked 'New Tab' button to open new tab at (280, 242) on #tabButton
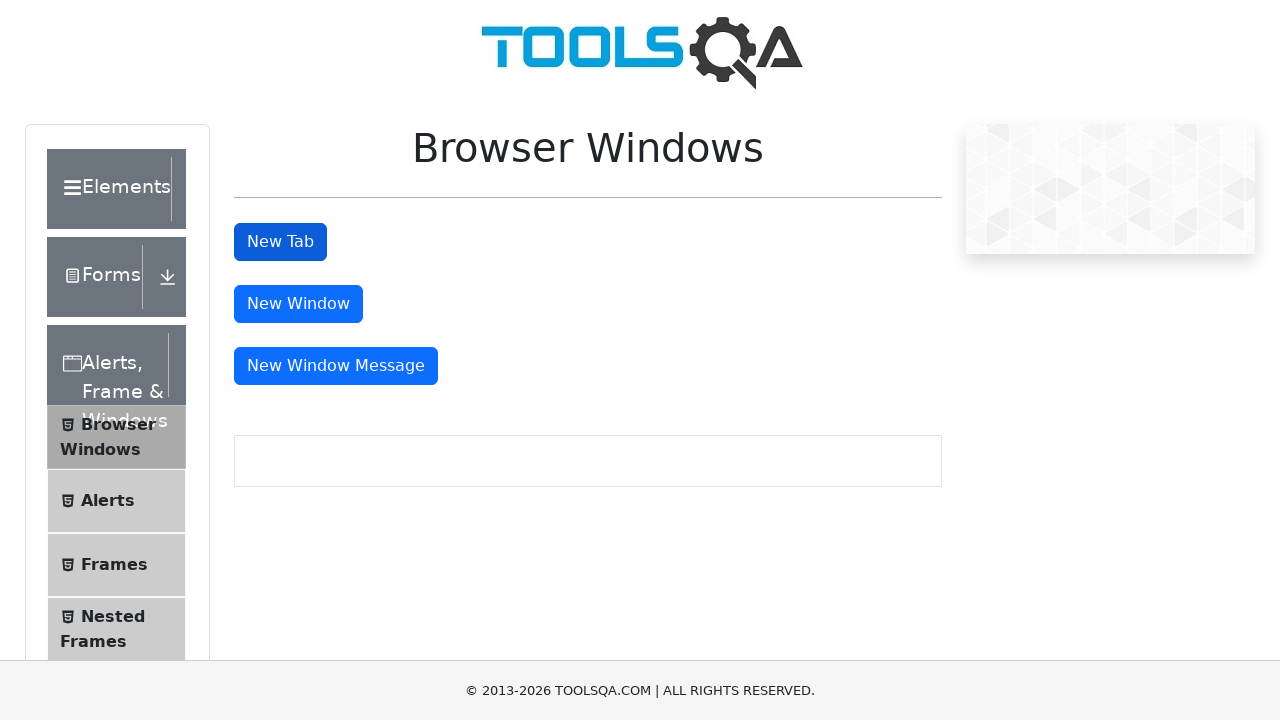

Waited for new tab to open
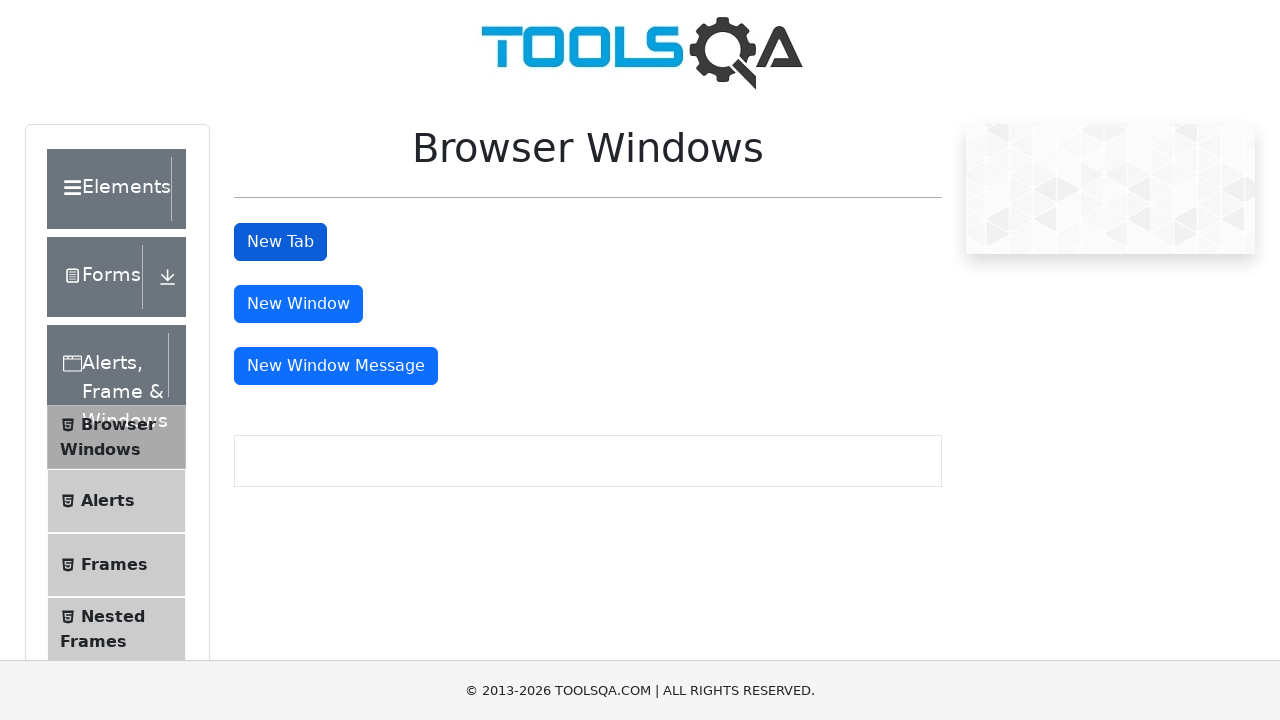

Switched to new tab
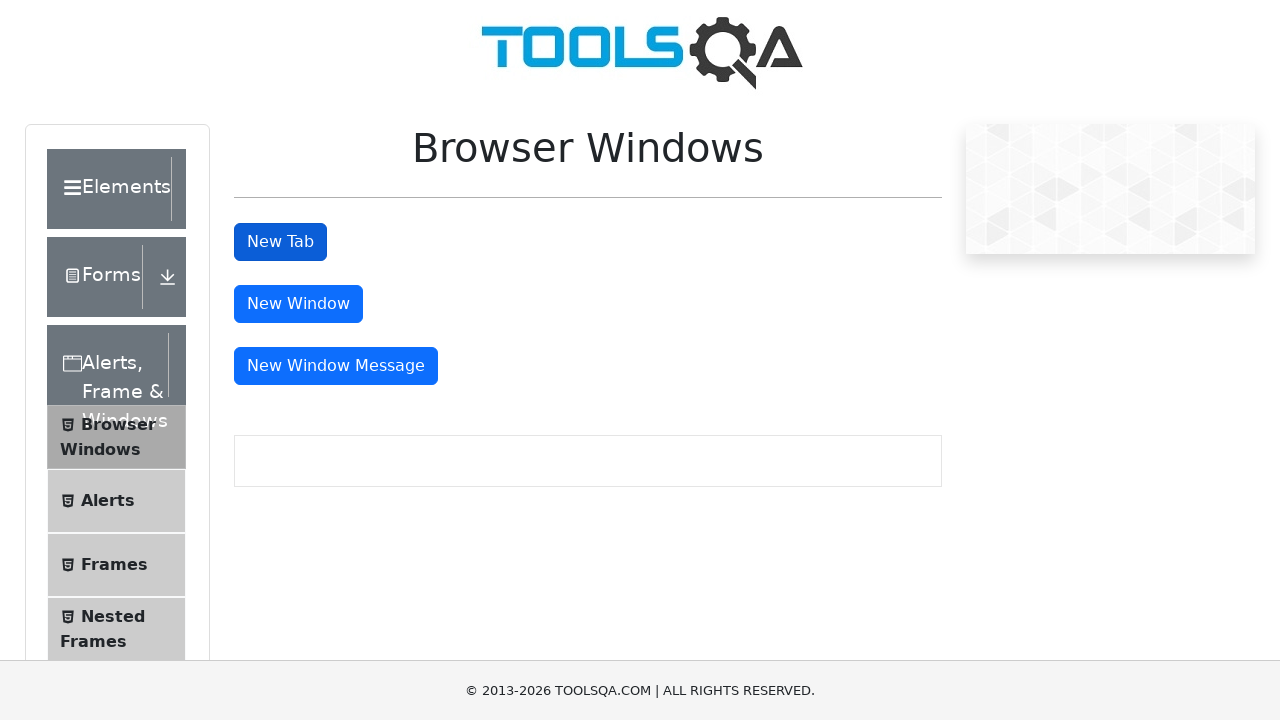

New tab page loaded
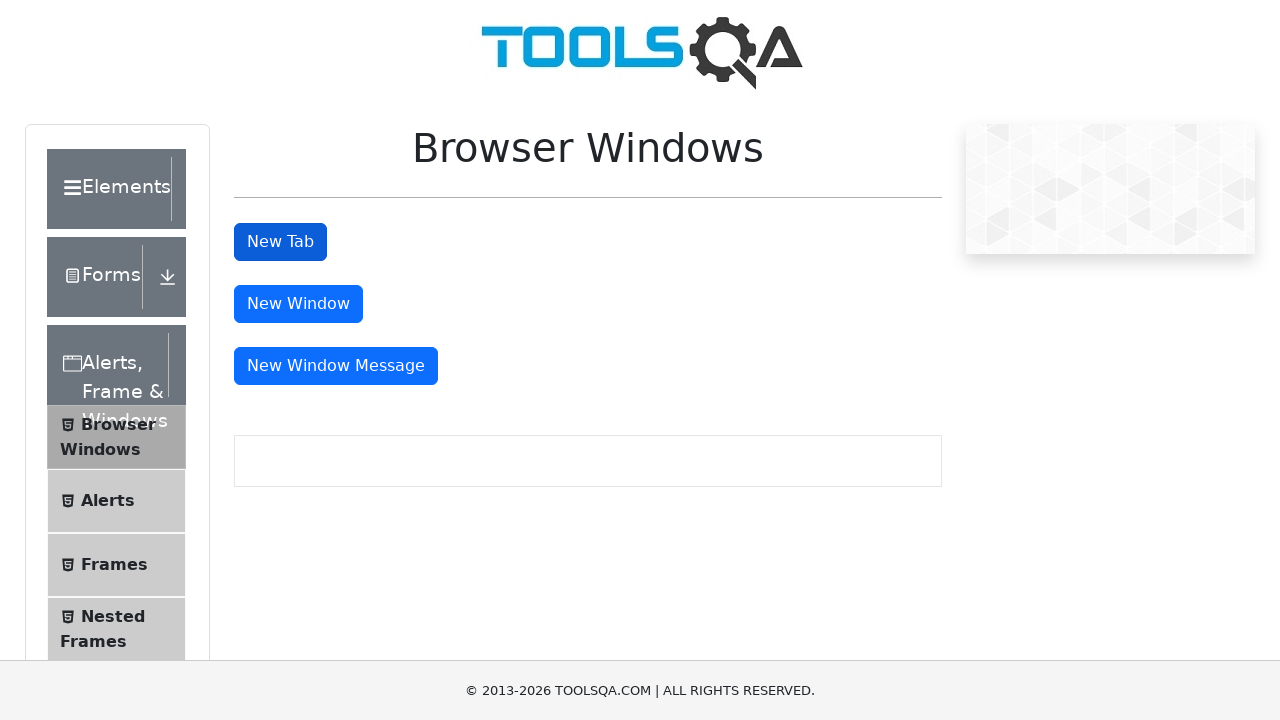

Closed the new tab
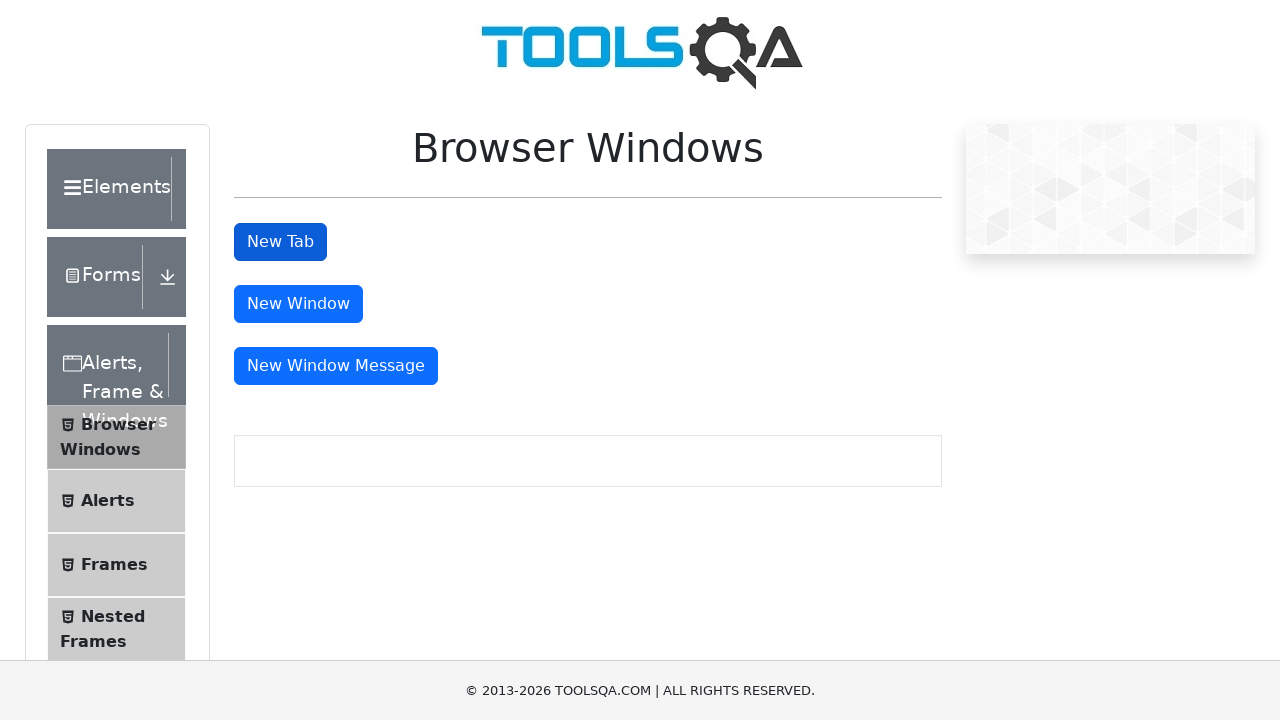

Clicked 'New Window' button to open new window at (298, 304) on #windowButton
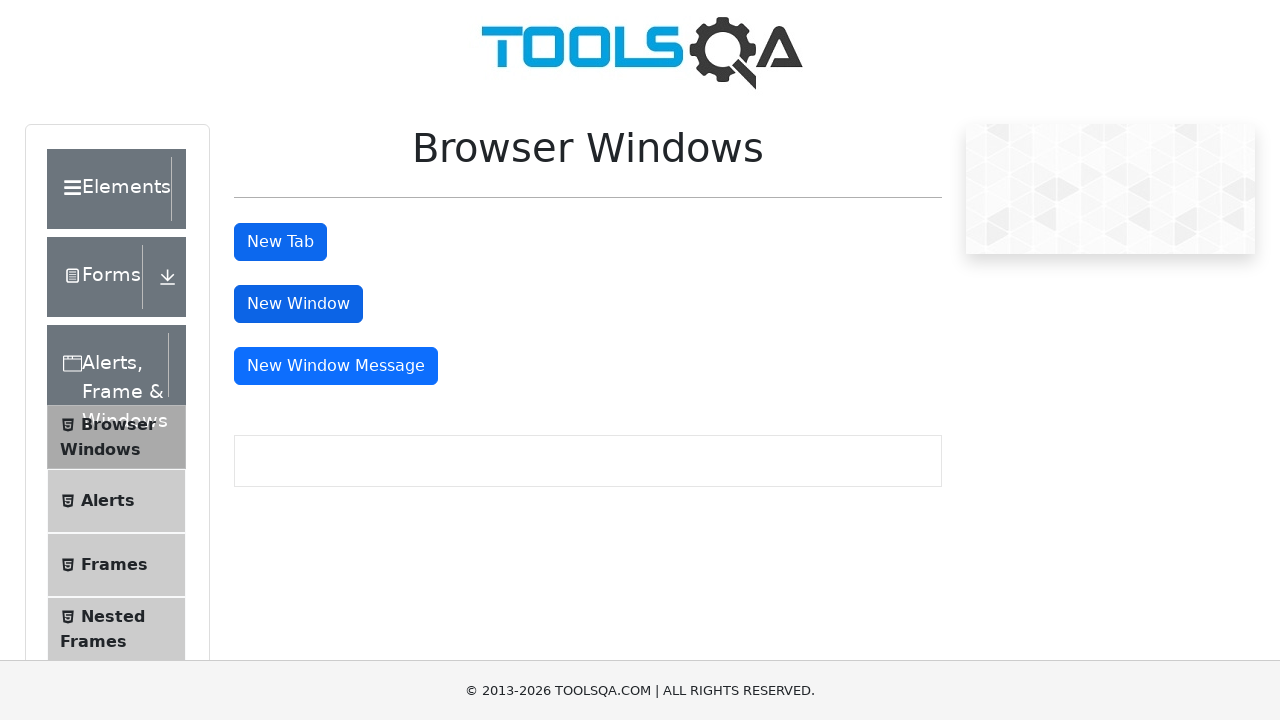

Waited for new window to open
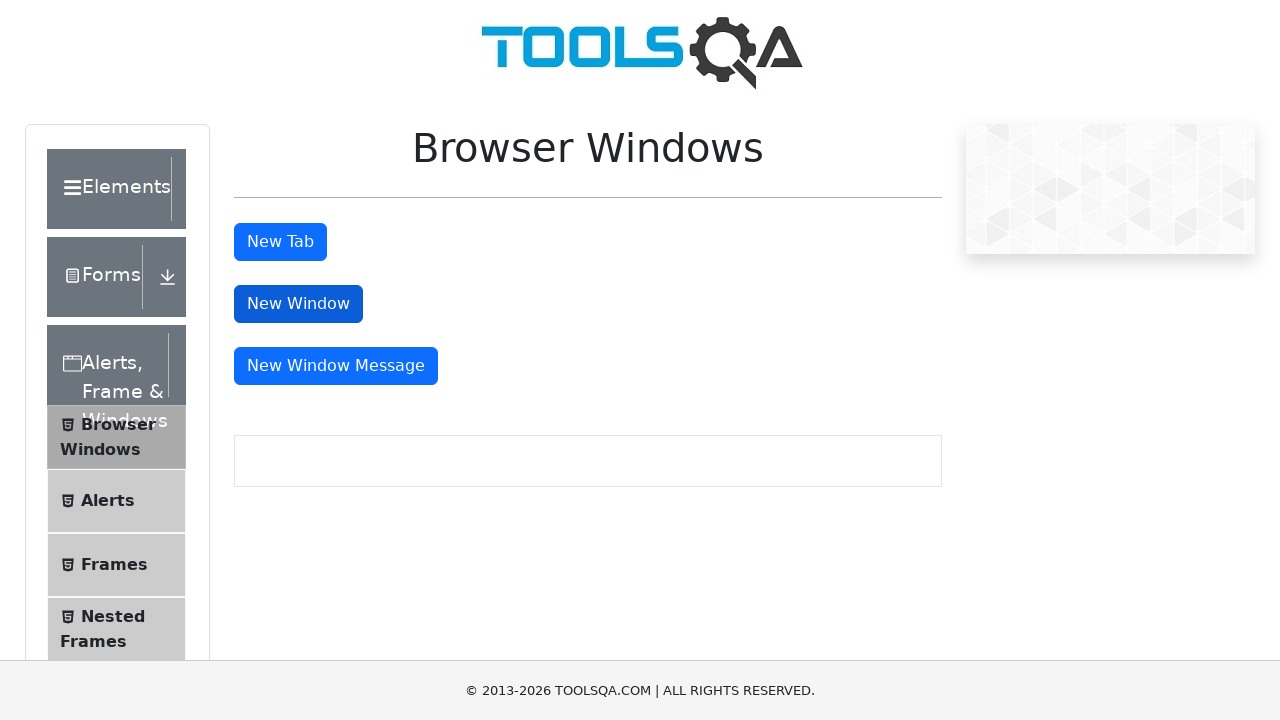

Switched to new window
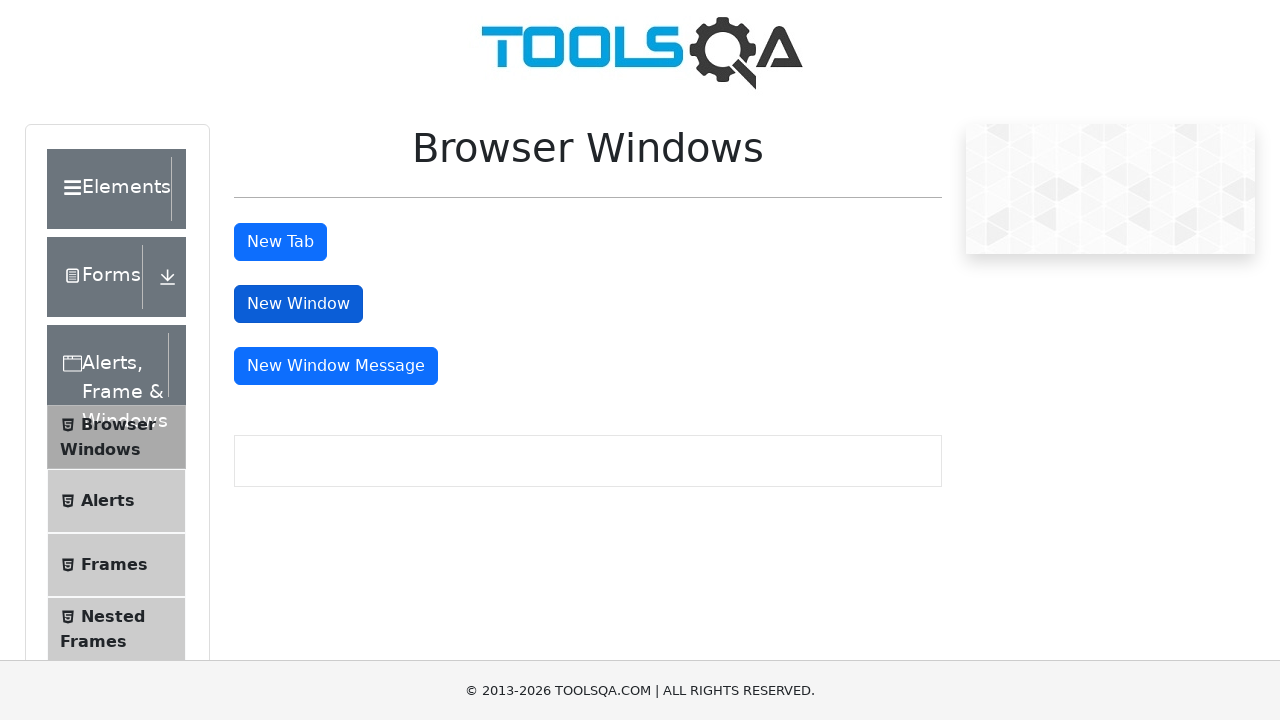

New window page loaded
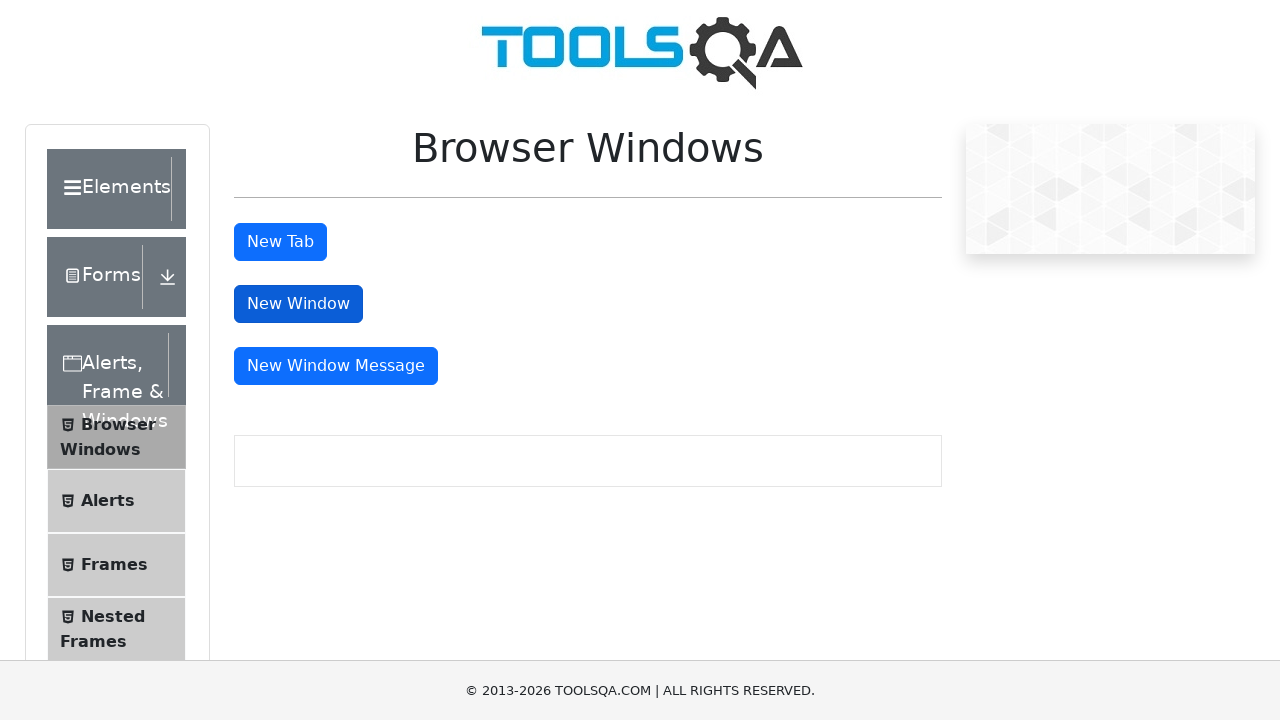

Closed the new window
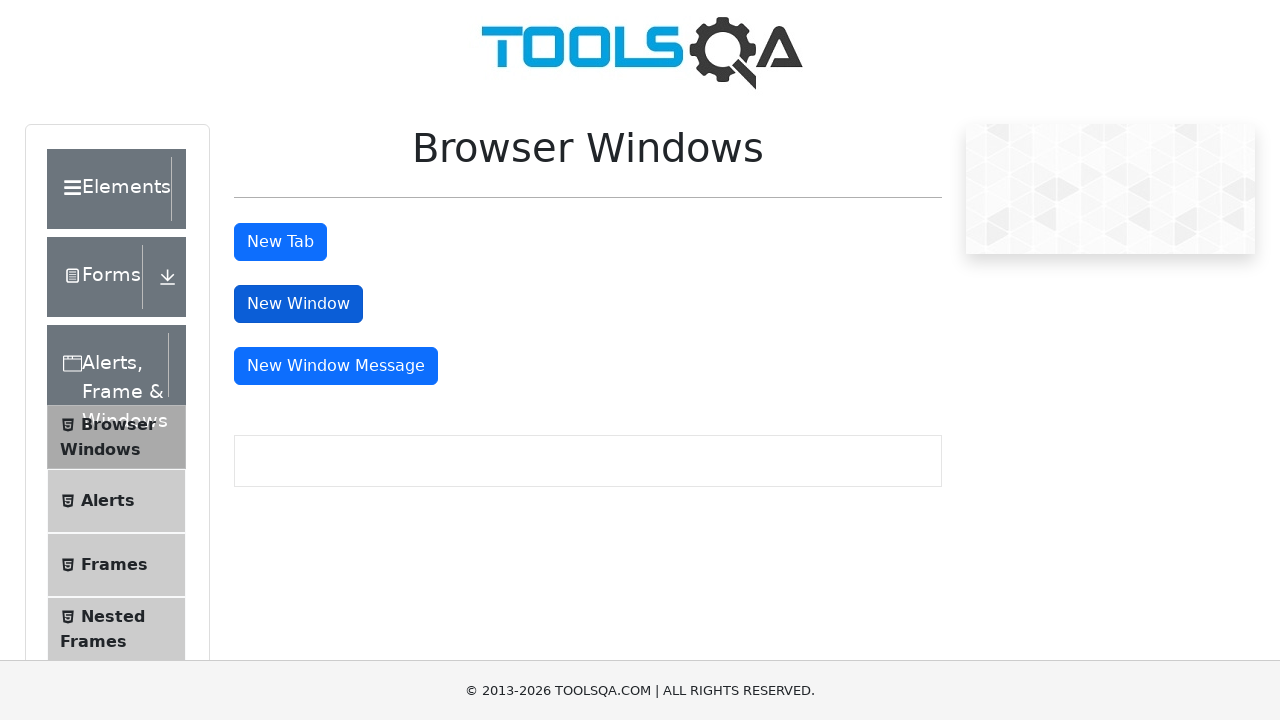

Clicked 'New Window Message' button to open message window at (336, 366) on #messageWindowButton
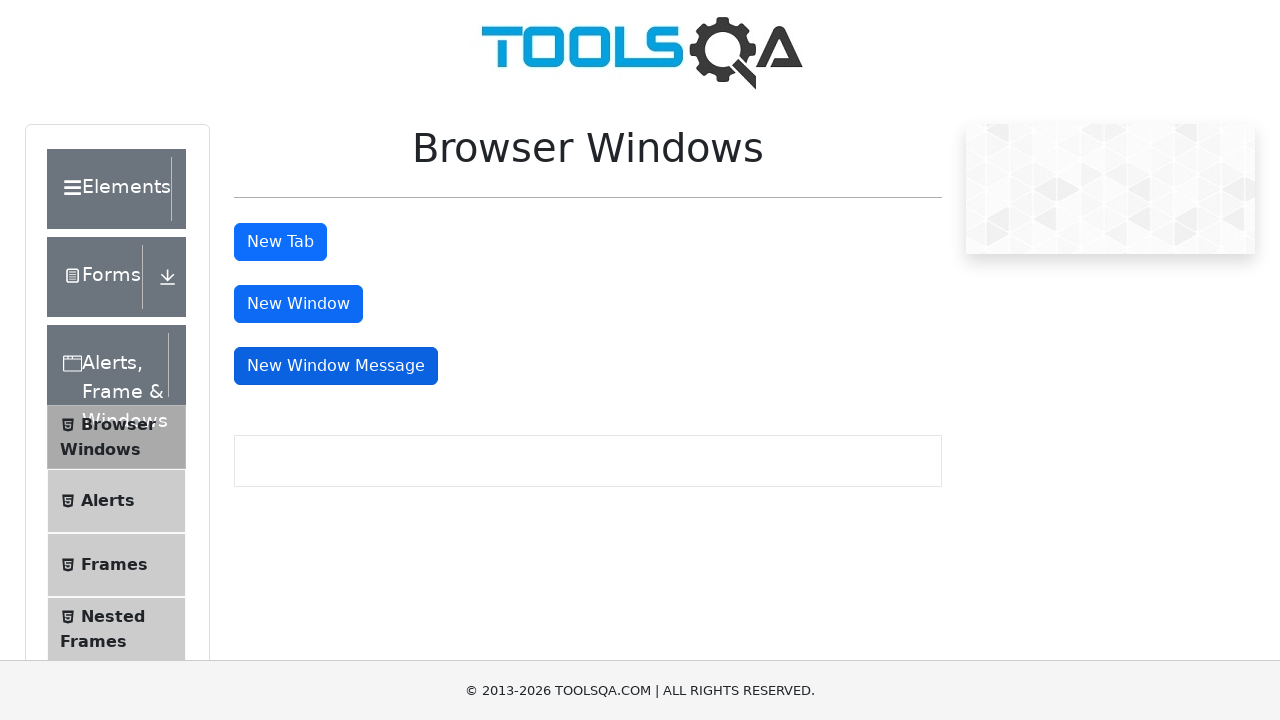

Waited for message window to open
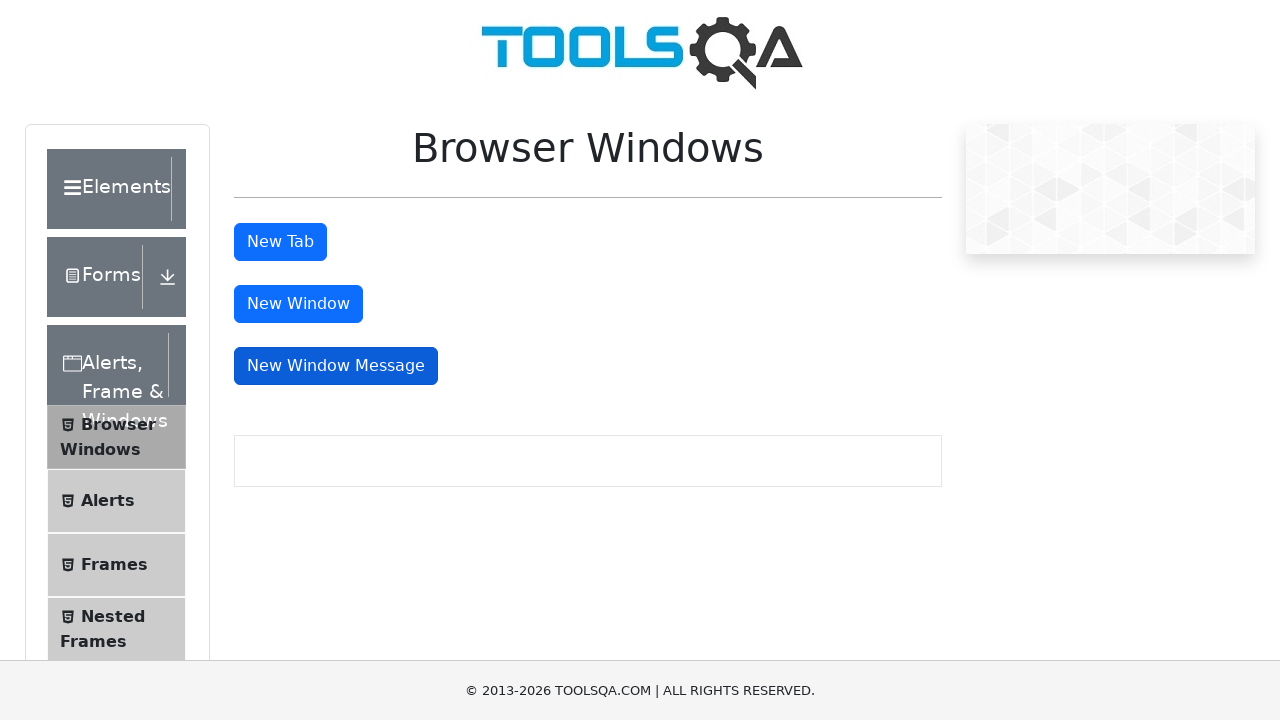

Switched to message window
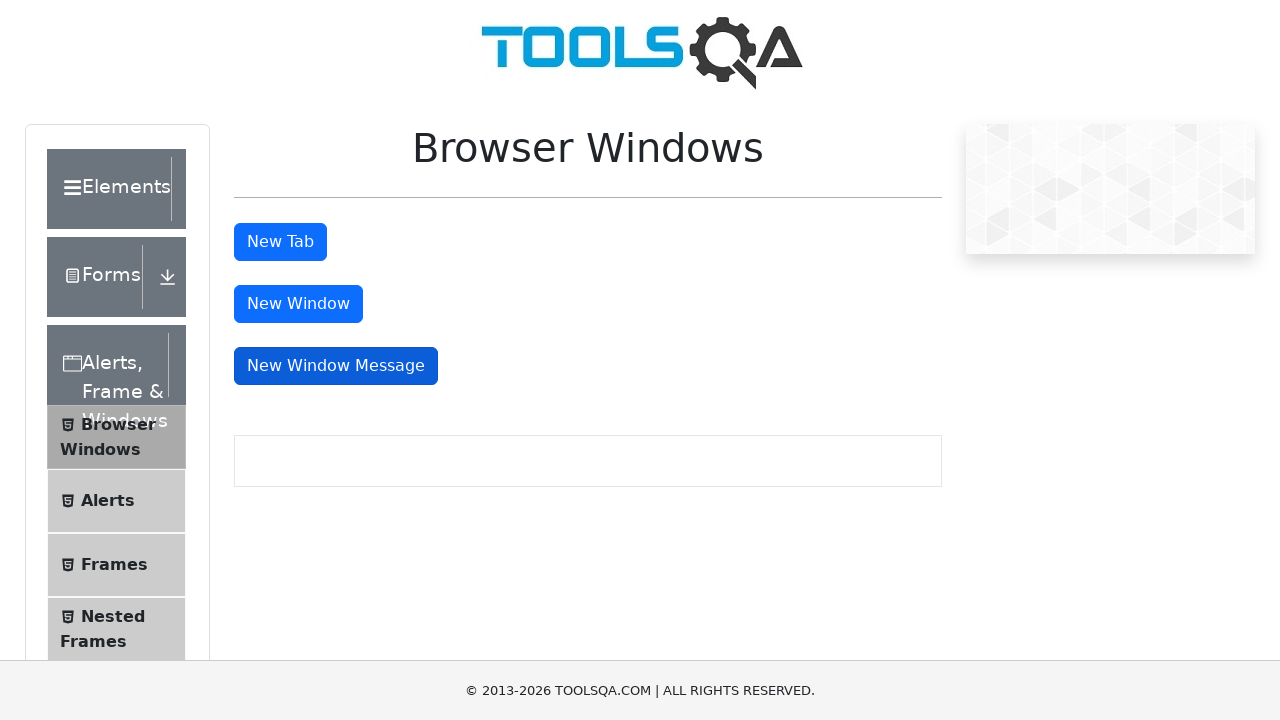

Message window page loaded
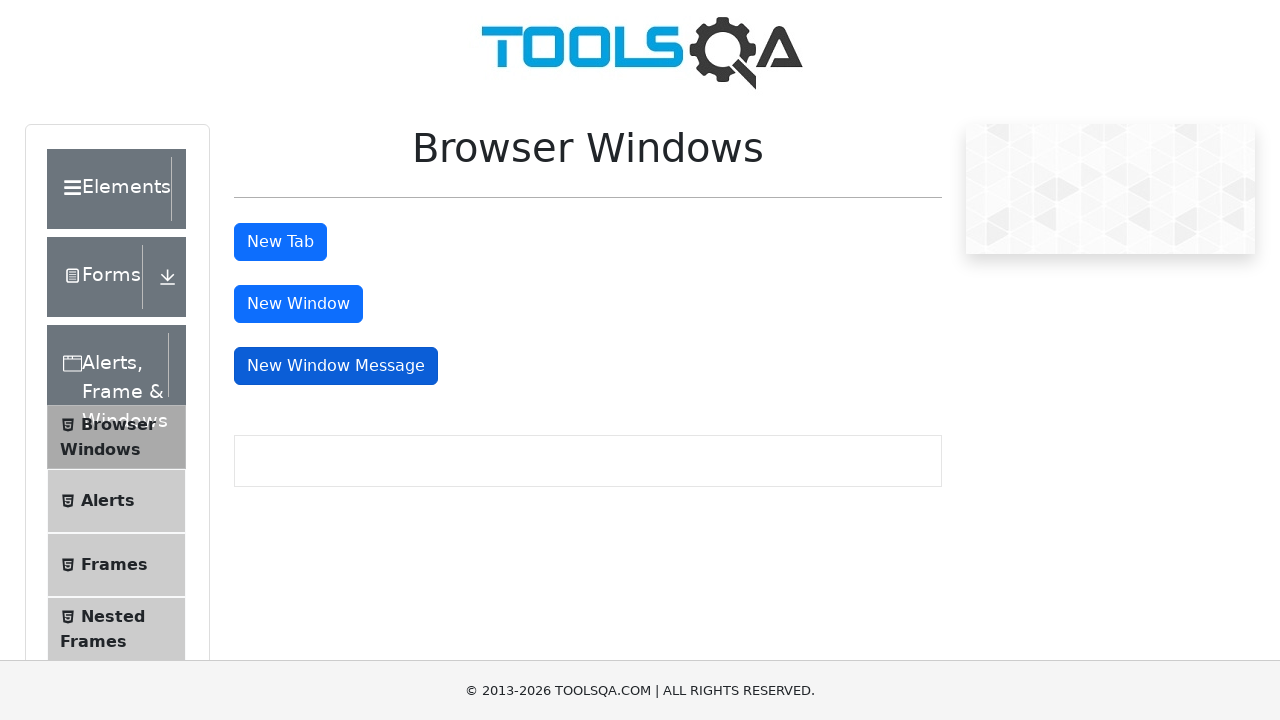

Closed the message window
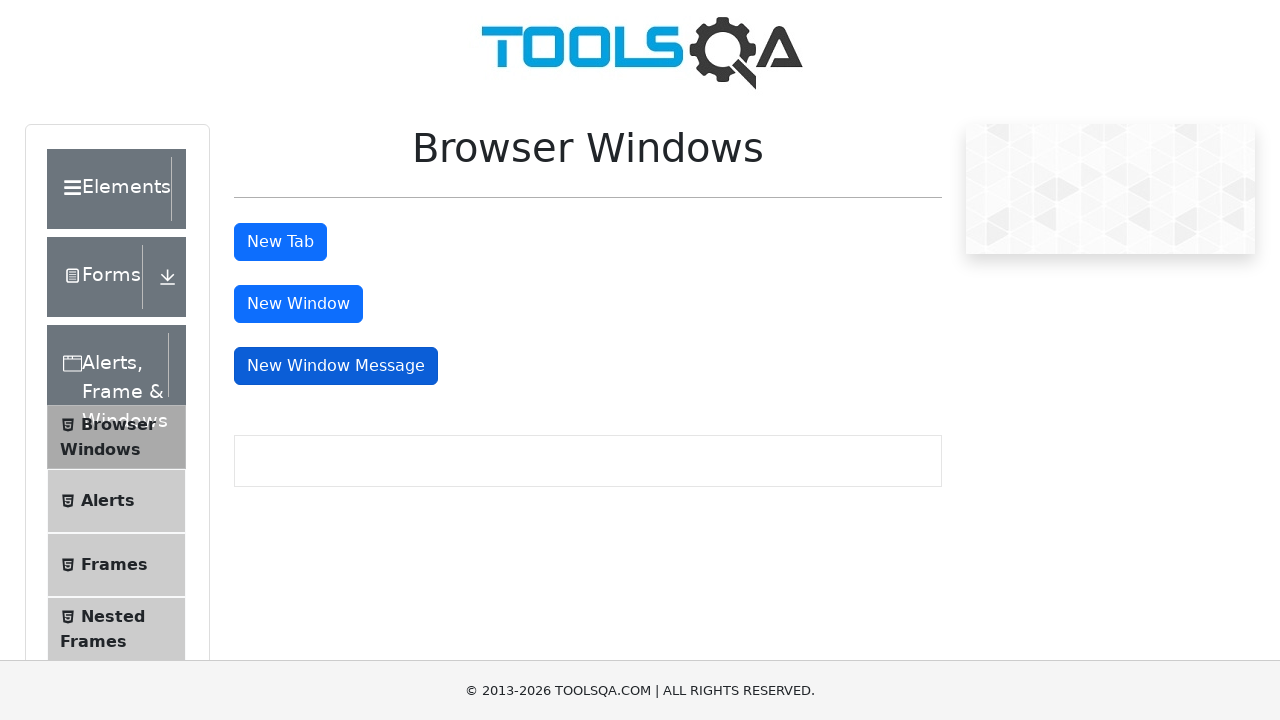

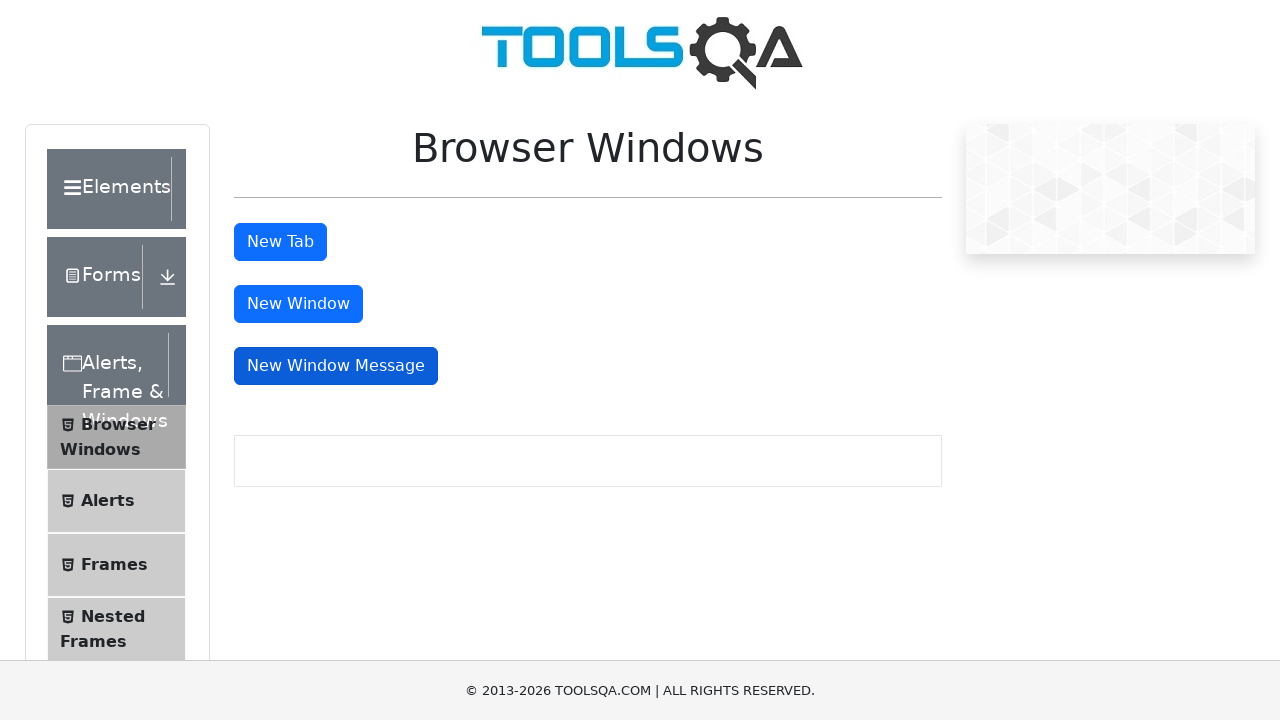